Selects the blue option from a color dropdown menu

Starting URL: https://testautomationpractice.blogspot.com/

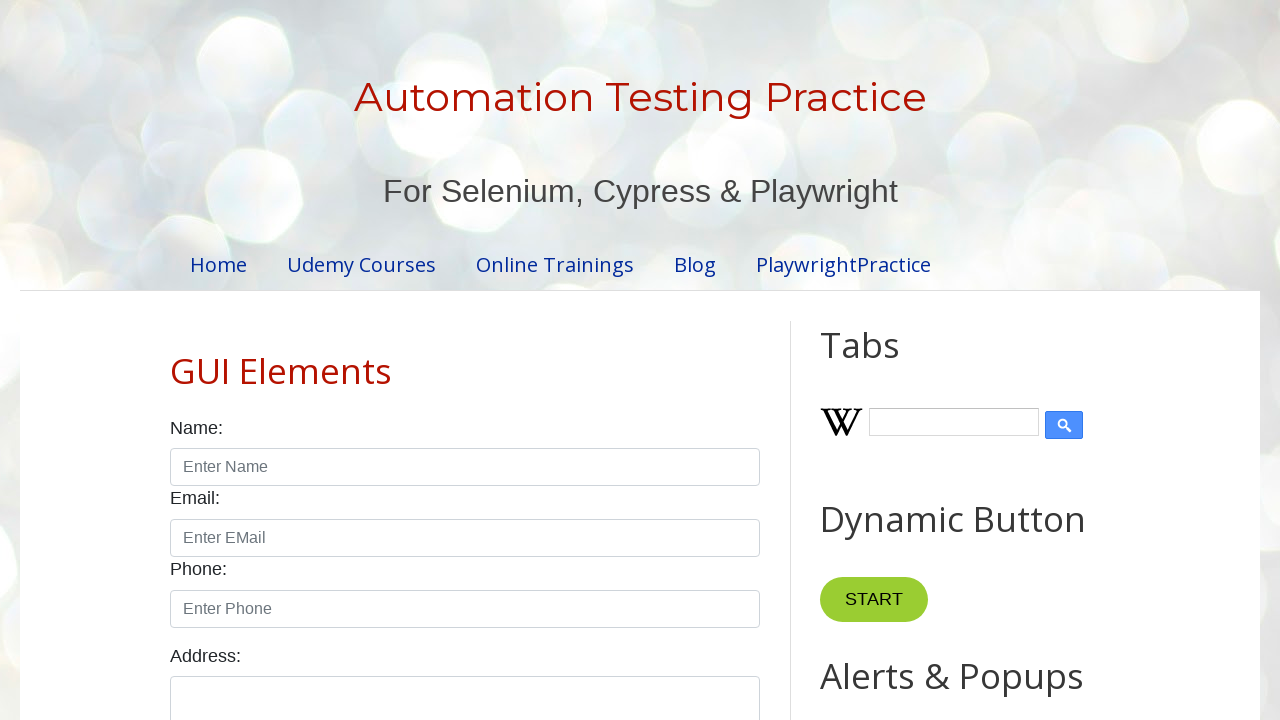

Navigated to test automation practice website
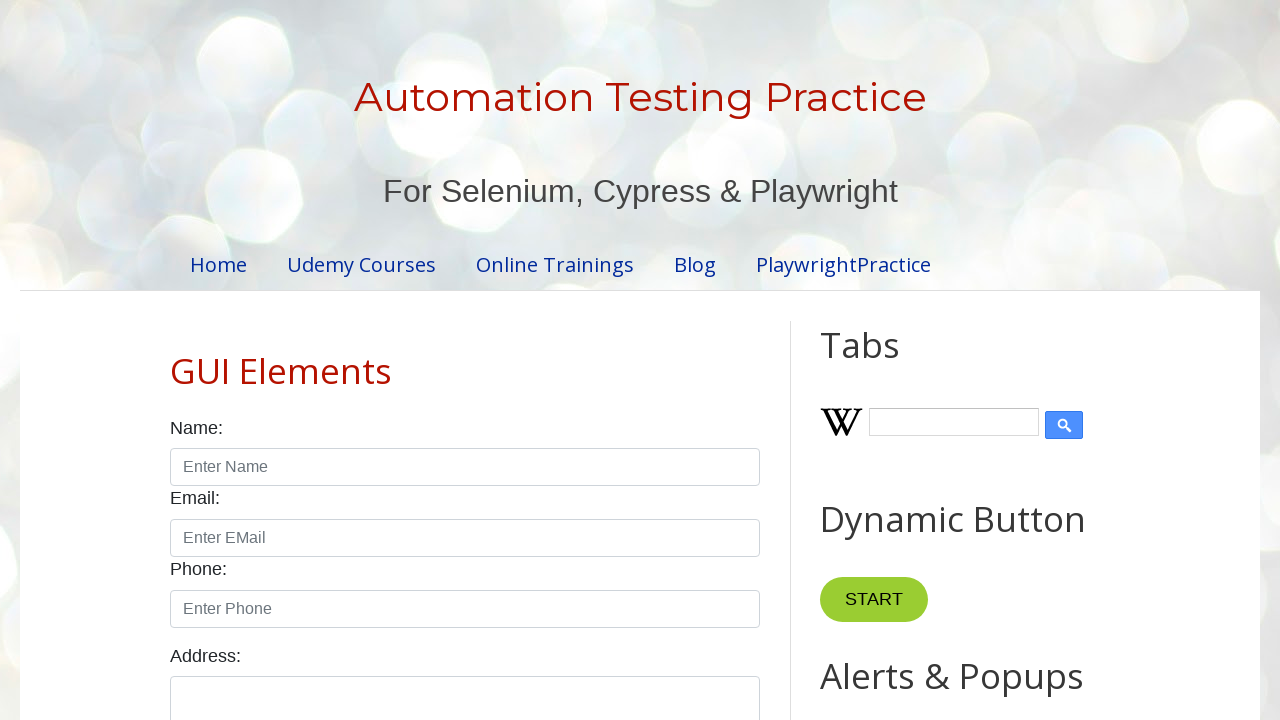

Selected blue option from color dropdown menu at (465, 361) on select#colors > option[value='blue']
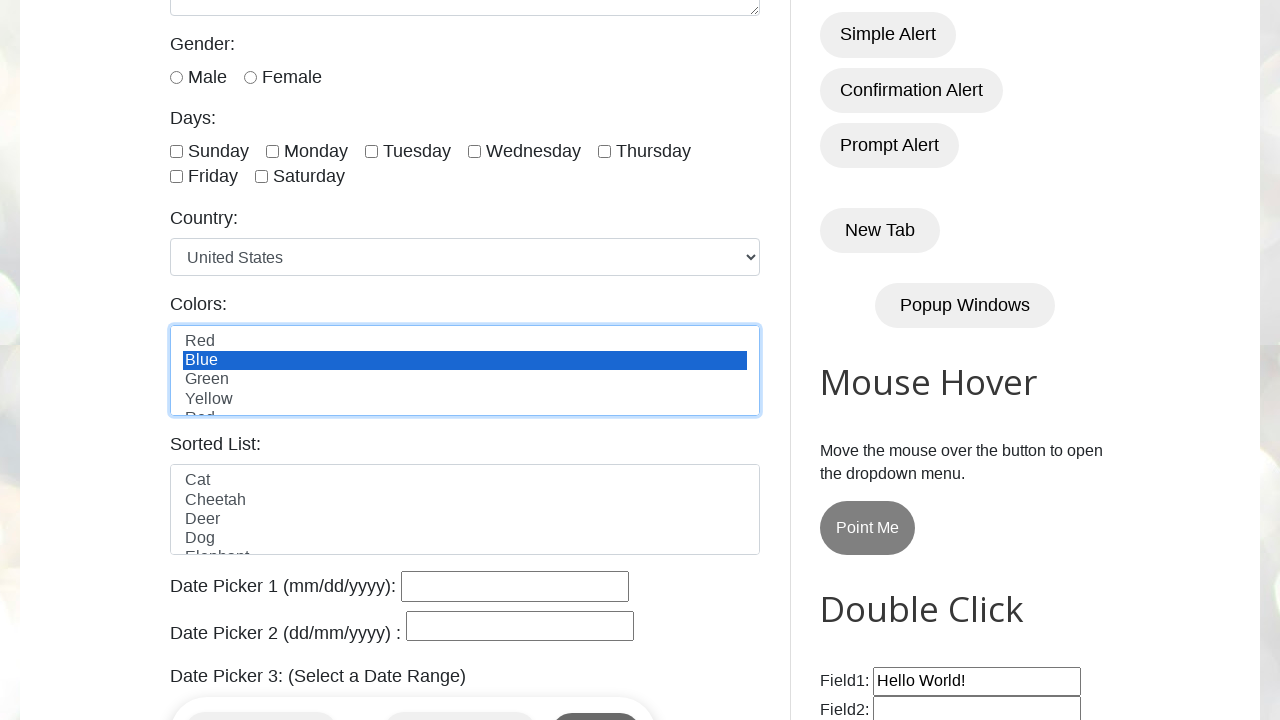

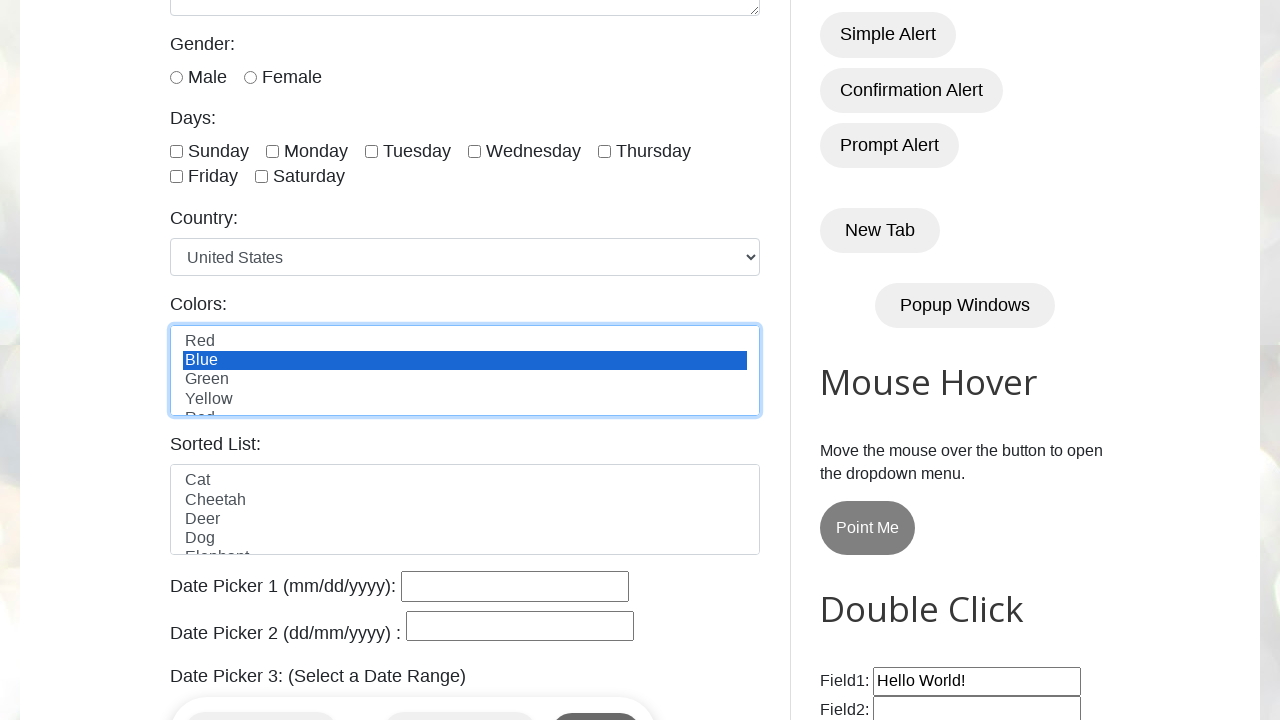